Tests dropdown selection by selecting option 1 by its visible text

Starting URL: https://the-internet.herokuapp.com/dropdown

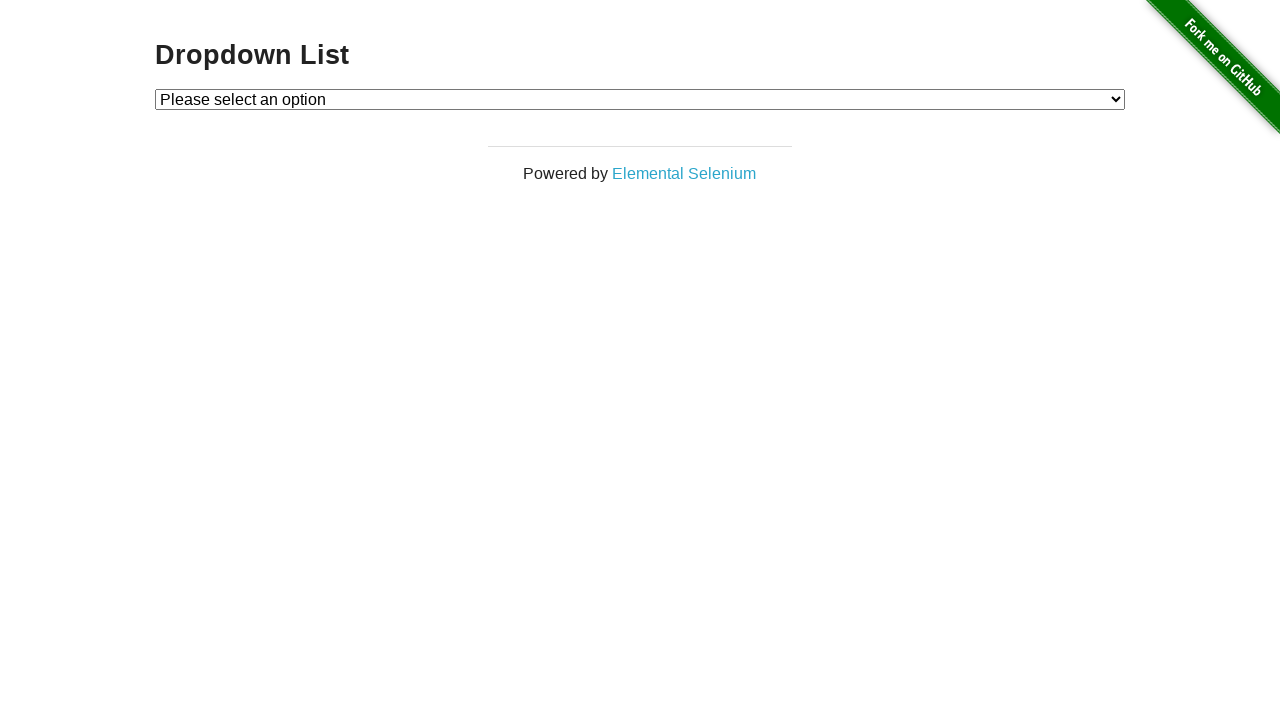

Selected 'Option 1' from dropdown by visible text on #dropdown
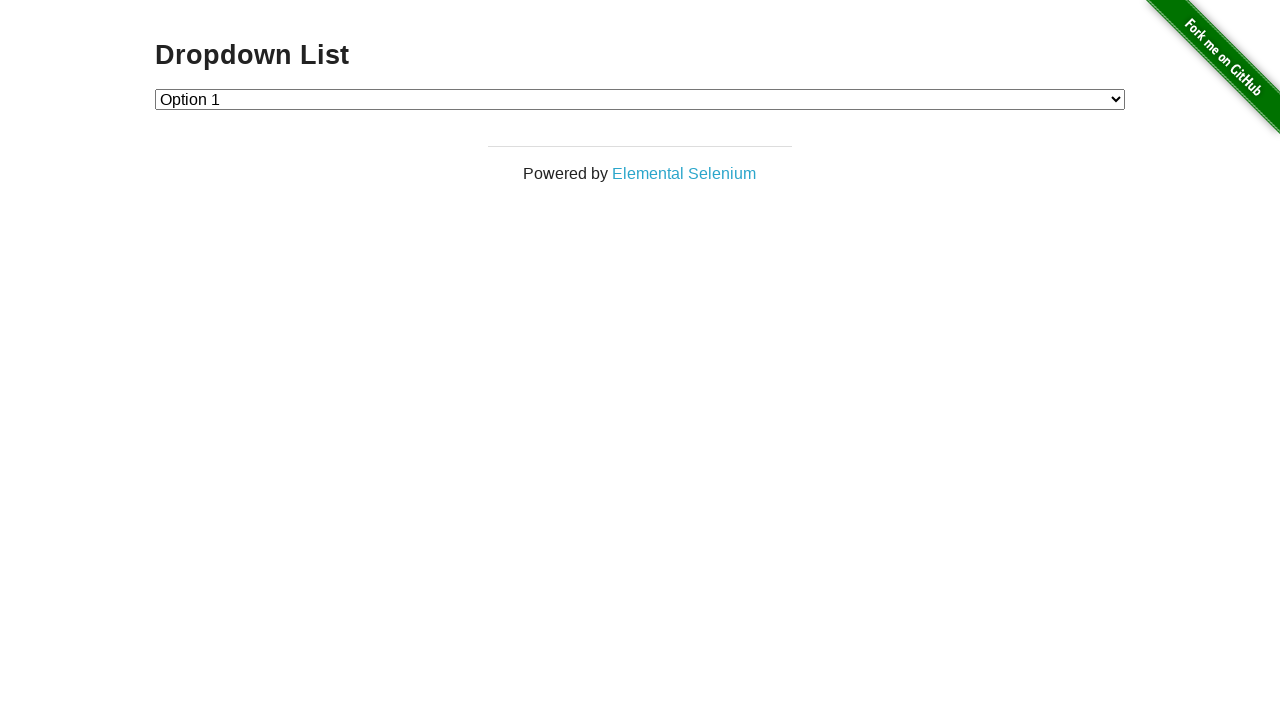

Retrieved all dropdown option text contents
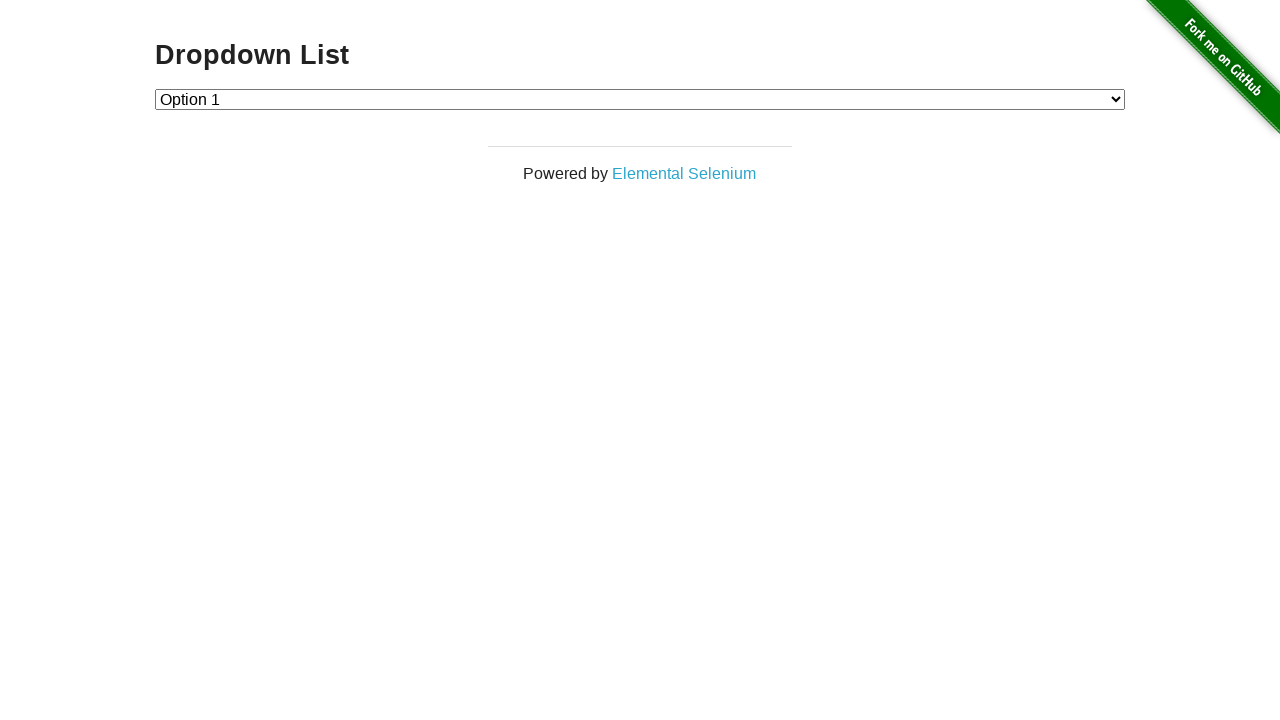

Verified that the second option (index 1) contains text 'Option 1'
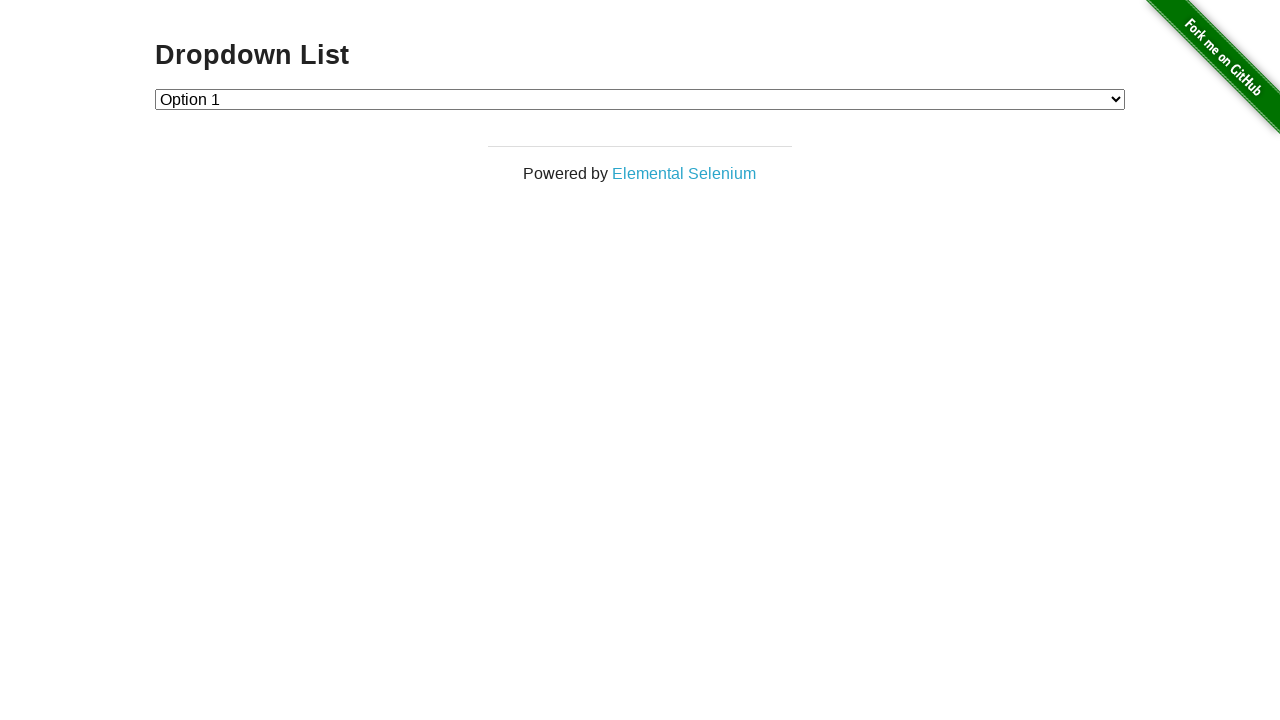

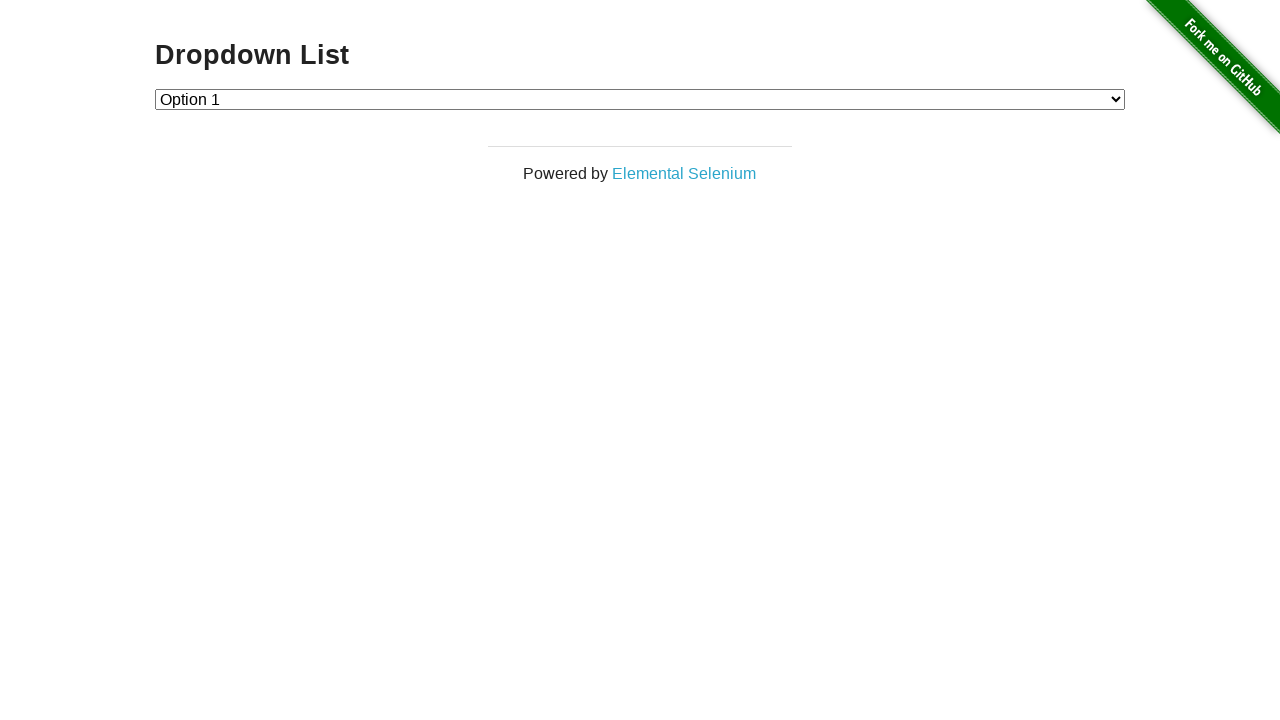